Navigates to the Ultimate QA automation page, clicks on the "Complicated Page" link, and verifies the page loads with its links visible.

Starting URL: https://ultimateqa.com/automation

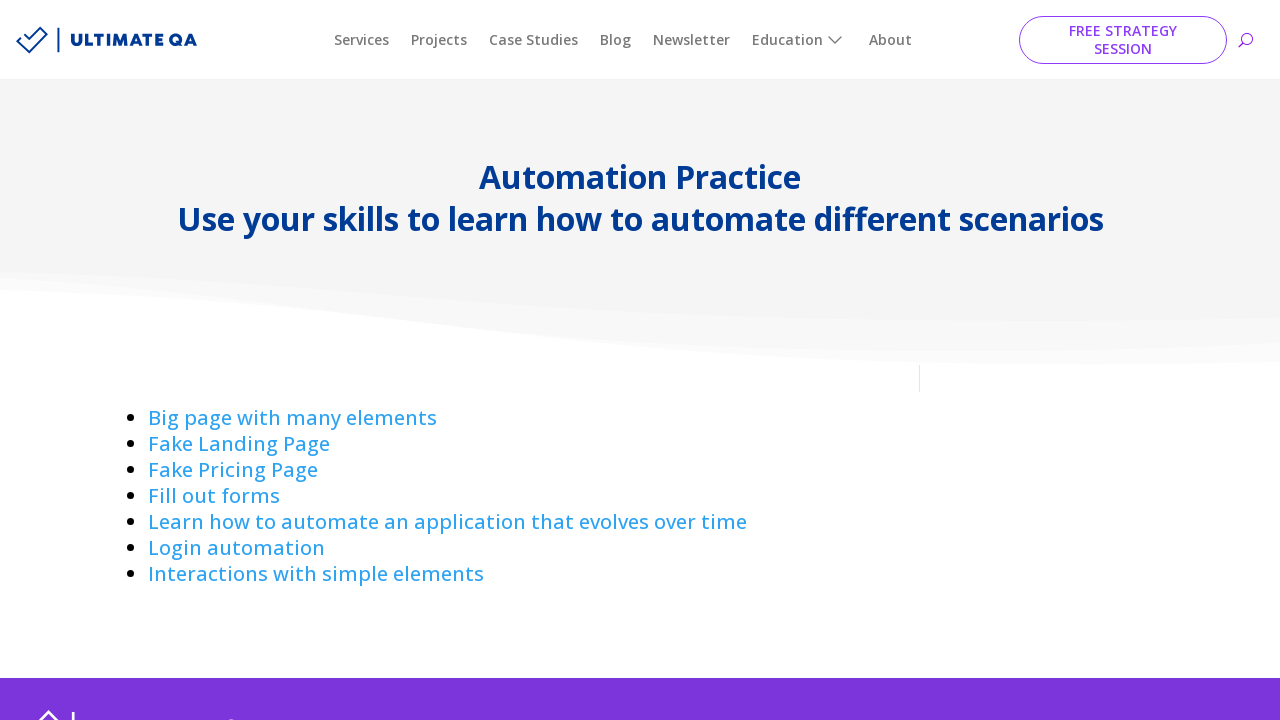

Located the 'Complicated Page' link
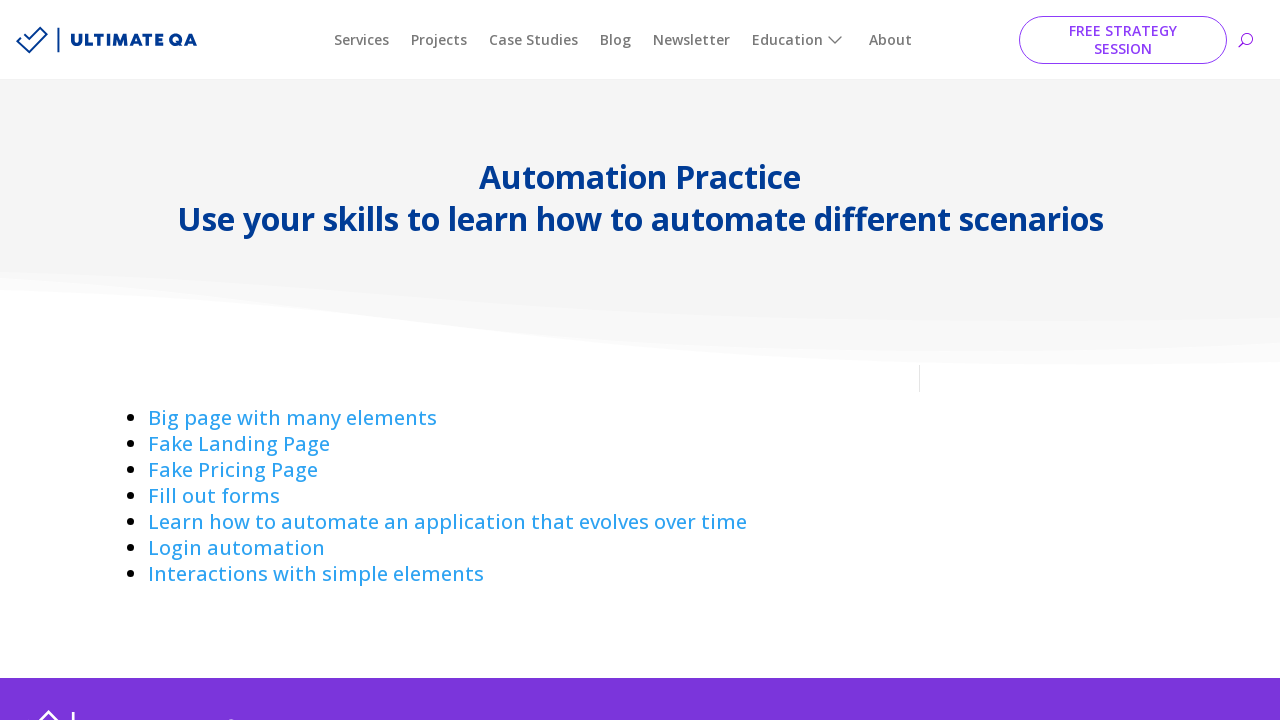

Clicked the 'Complicated Page' link
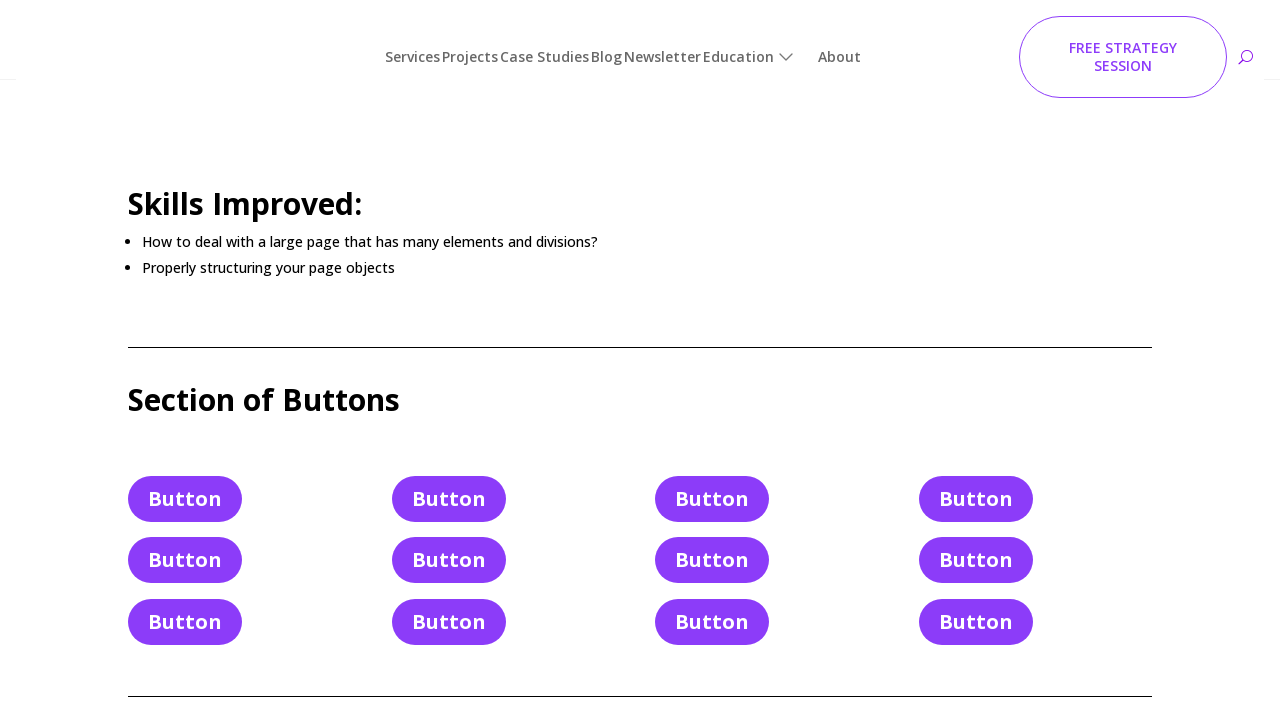

Complicated page loaded and links are visible
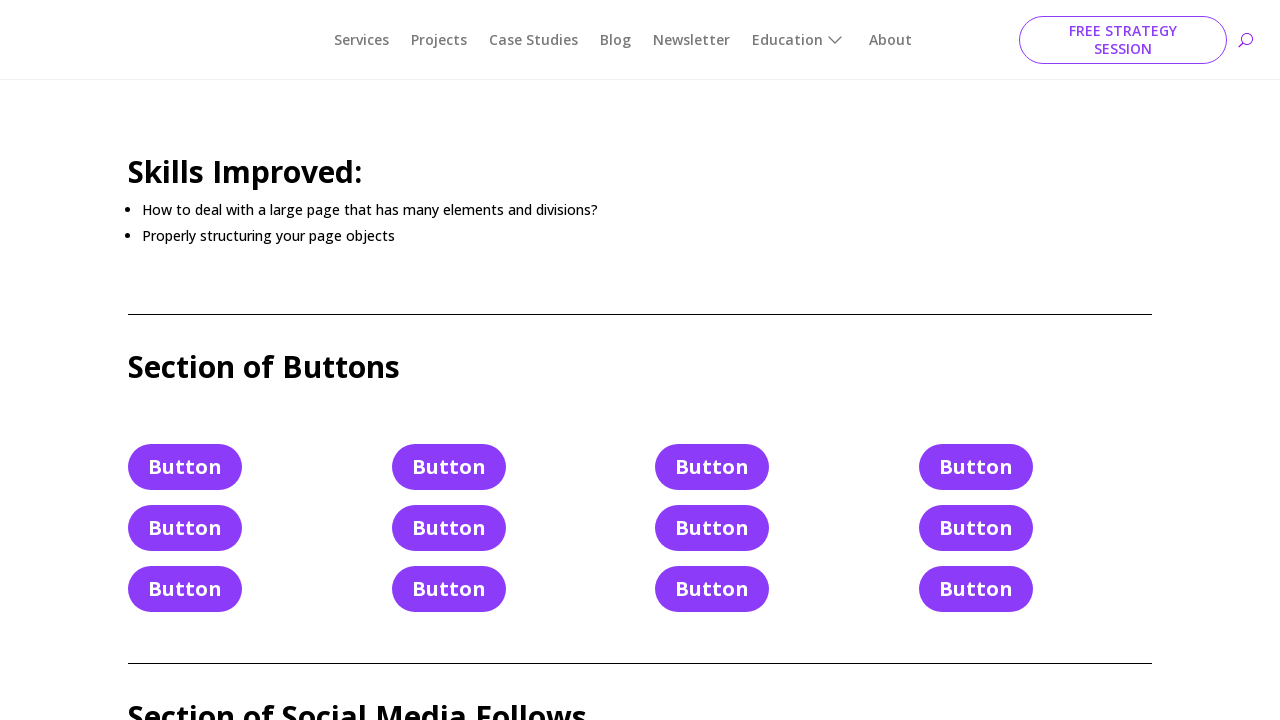

Retrieved all links from the complicated page
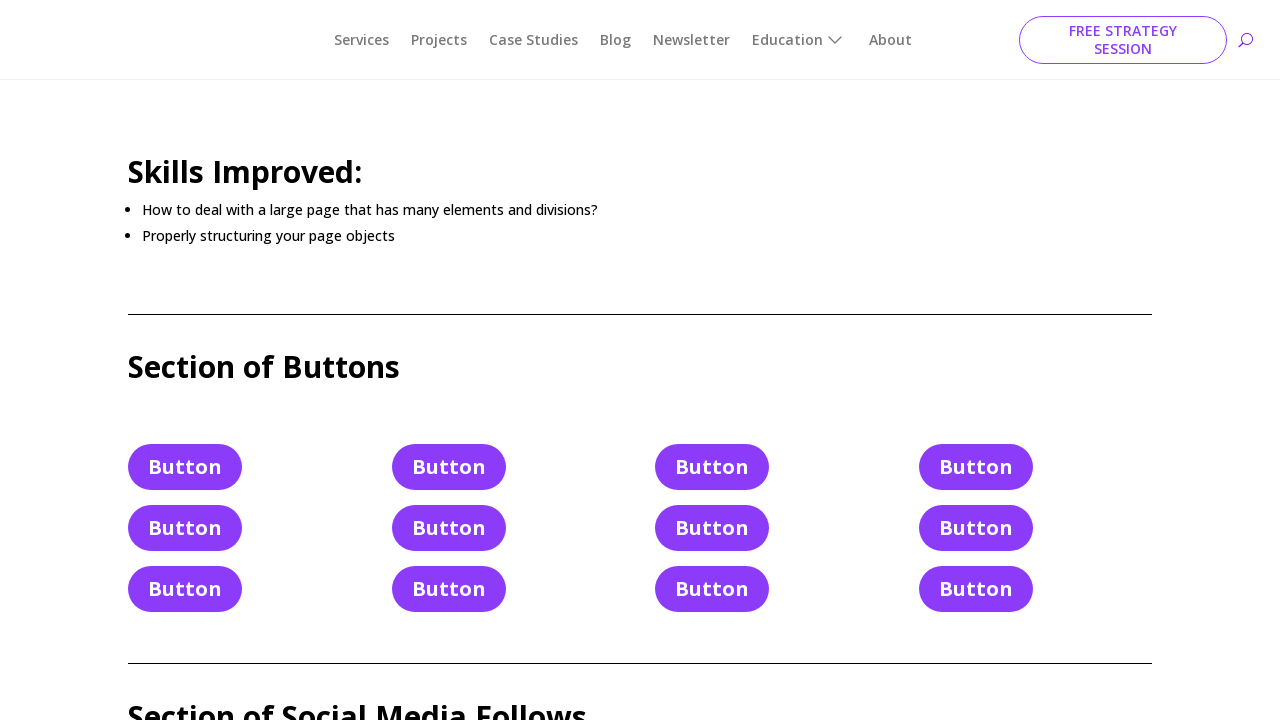

Verified page contains 74 links
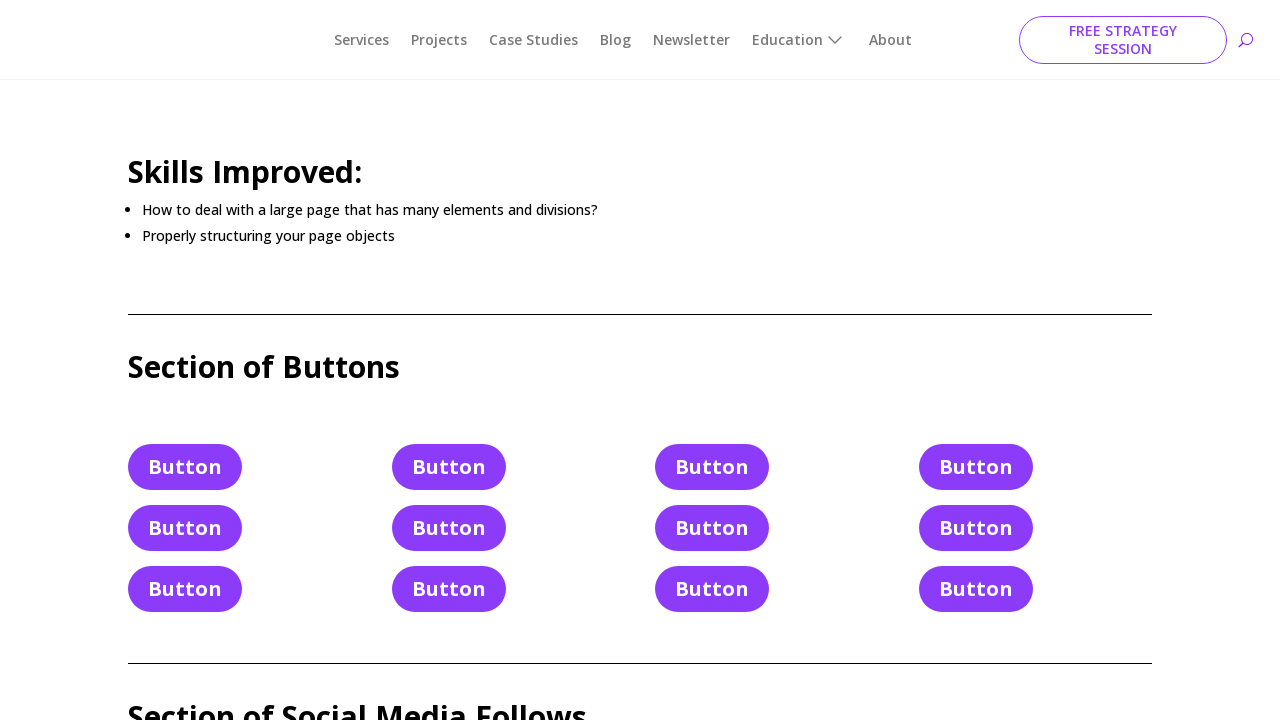

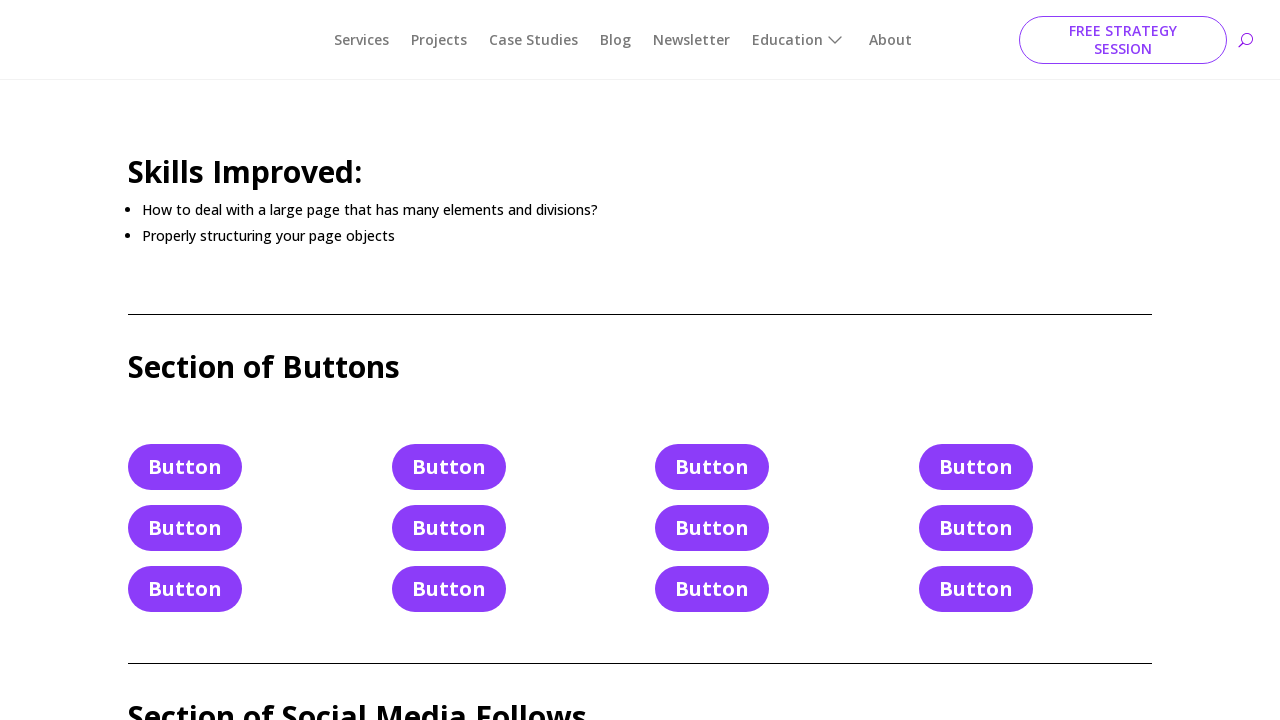